Tests a registration form by filling in personal information fields (name, email, phone, address) and submitting the form

Starting URL: http://suninjuly.github.io/registration1.html

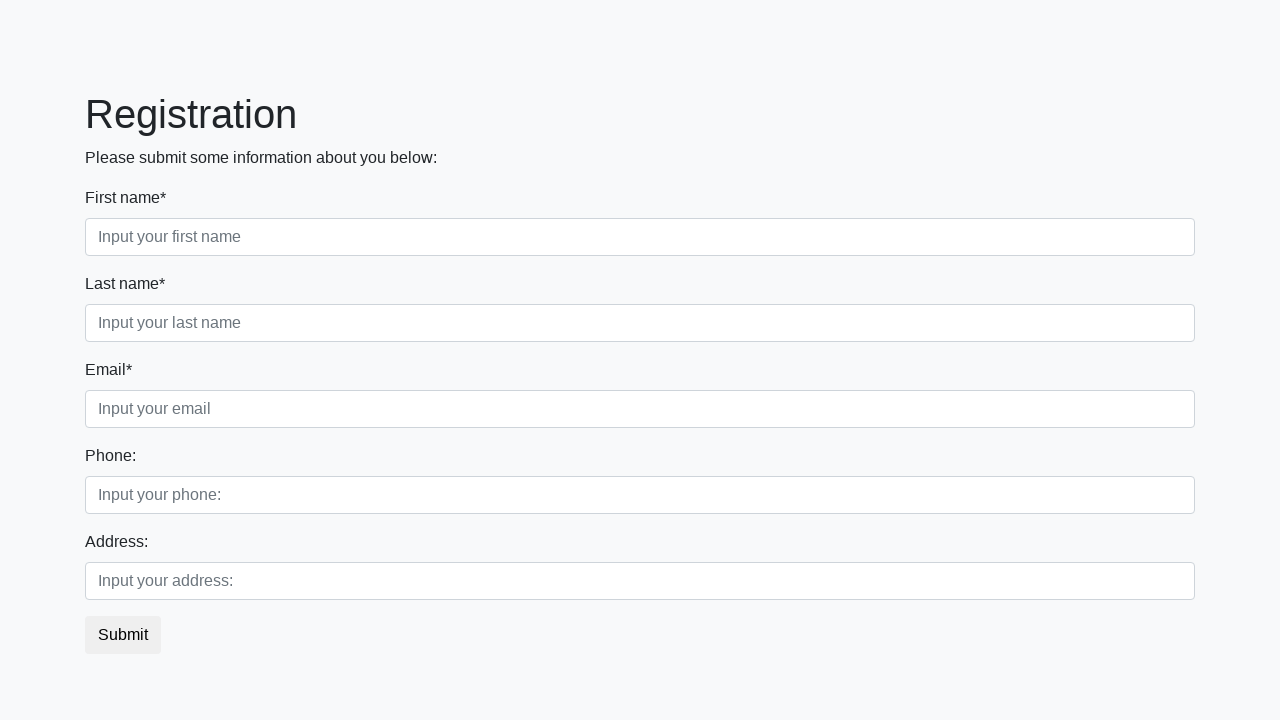

Filled first name field with 'Ivan' on div.first_block input.first
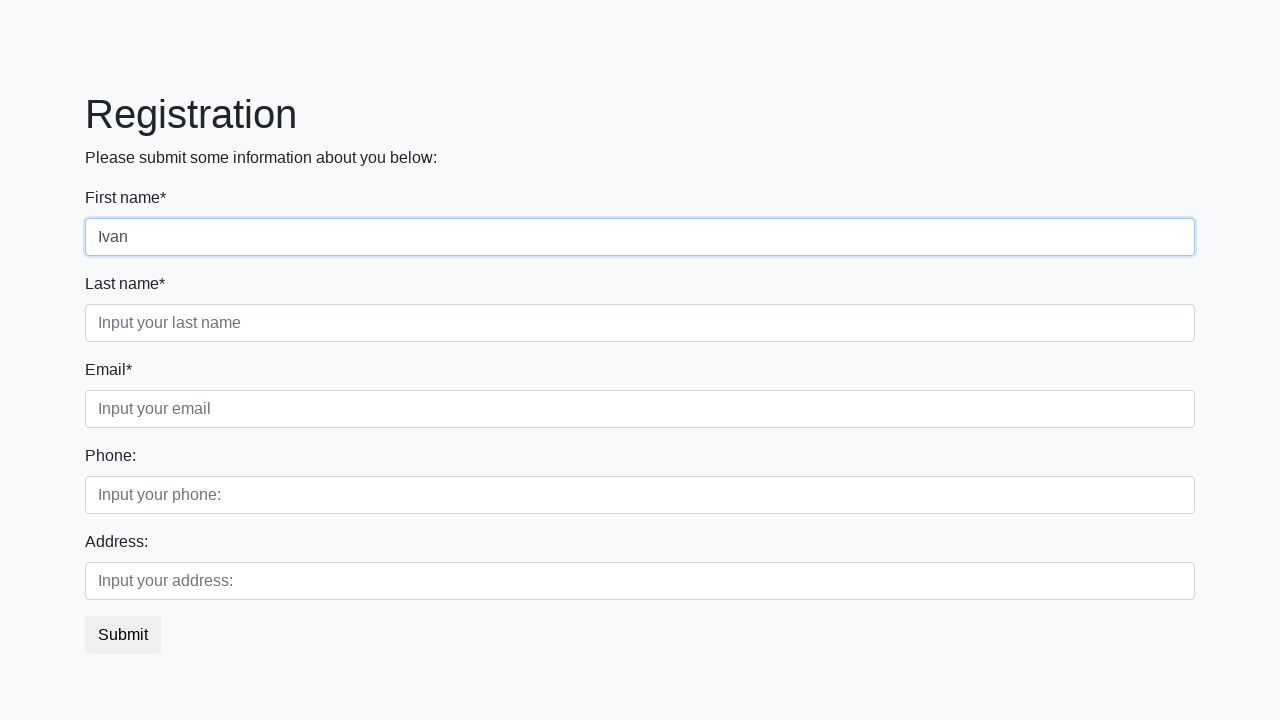

Filled last name field with 'Victor' on div.first_block input.second
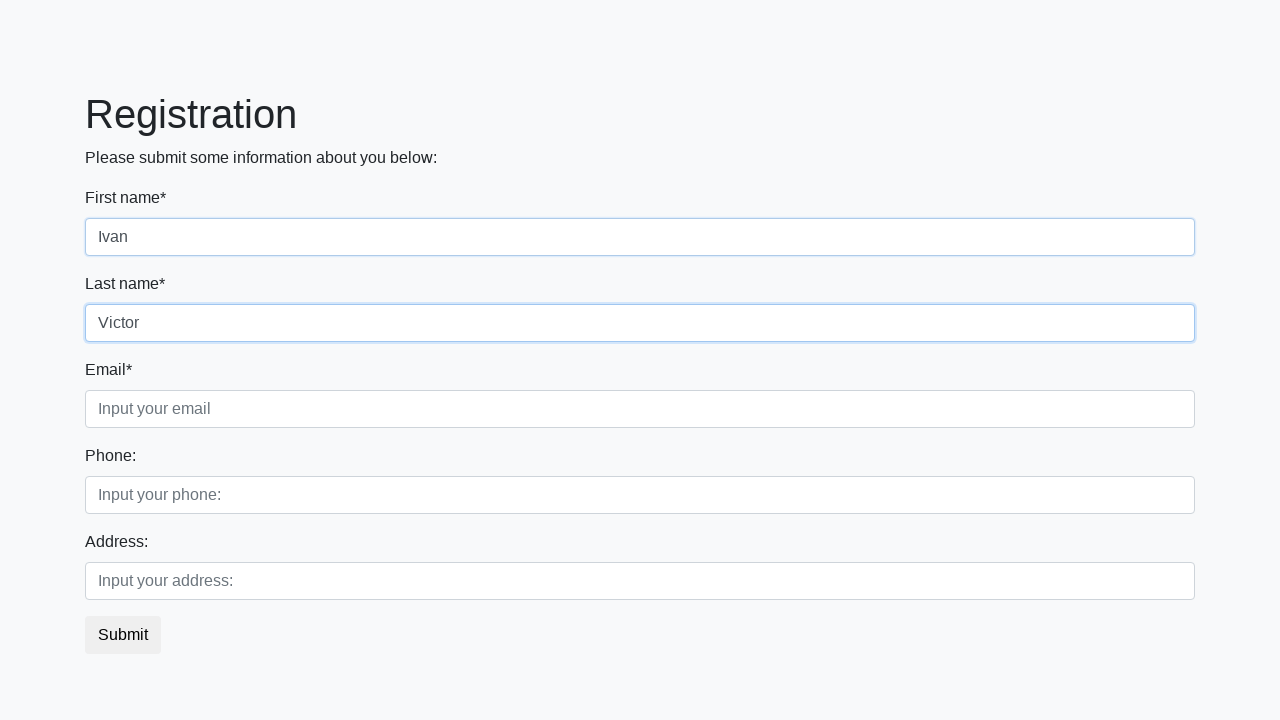

Filled email field with 'test@mail.ru' on div.first_block input.third
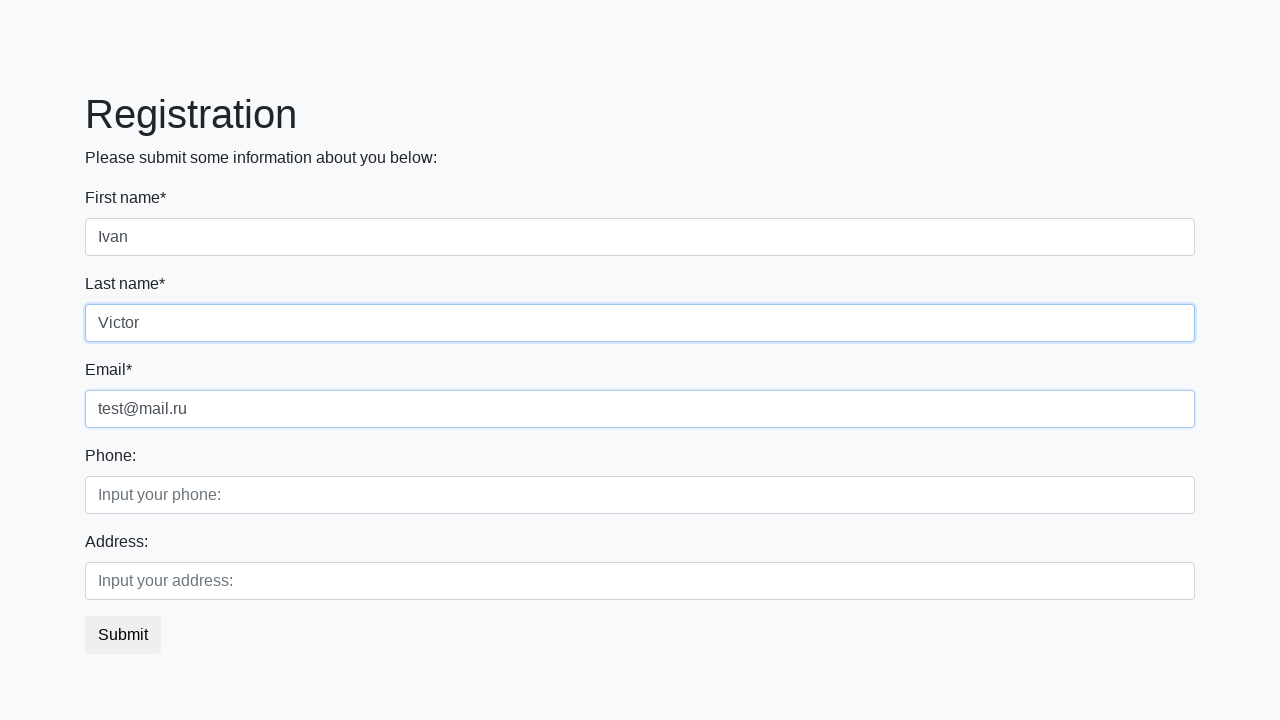

Filled phone field with '8928' on div.second_block input.first
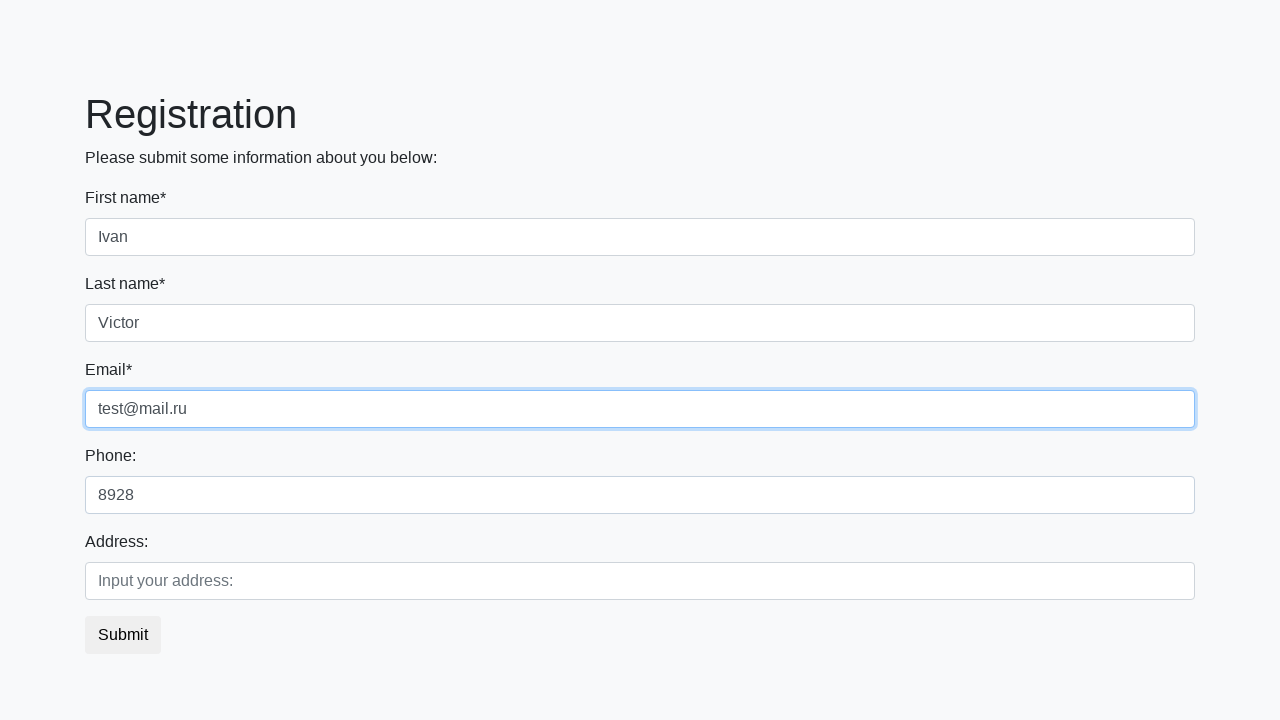

Filled address field with 'Russia' on div.second_block input.second
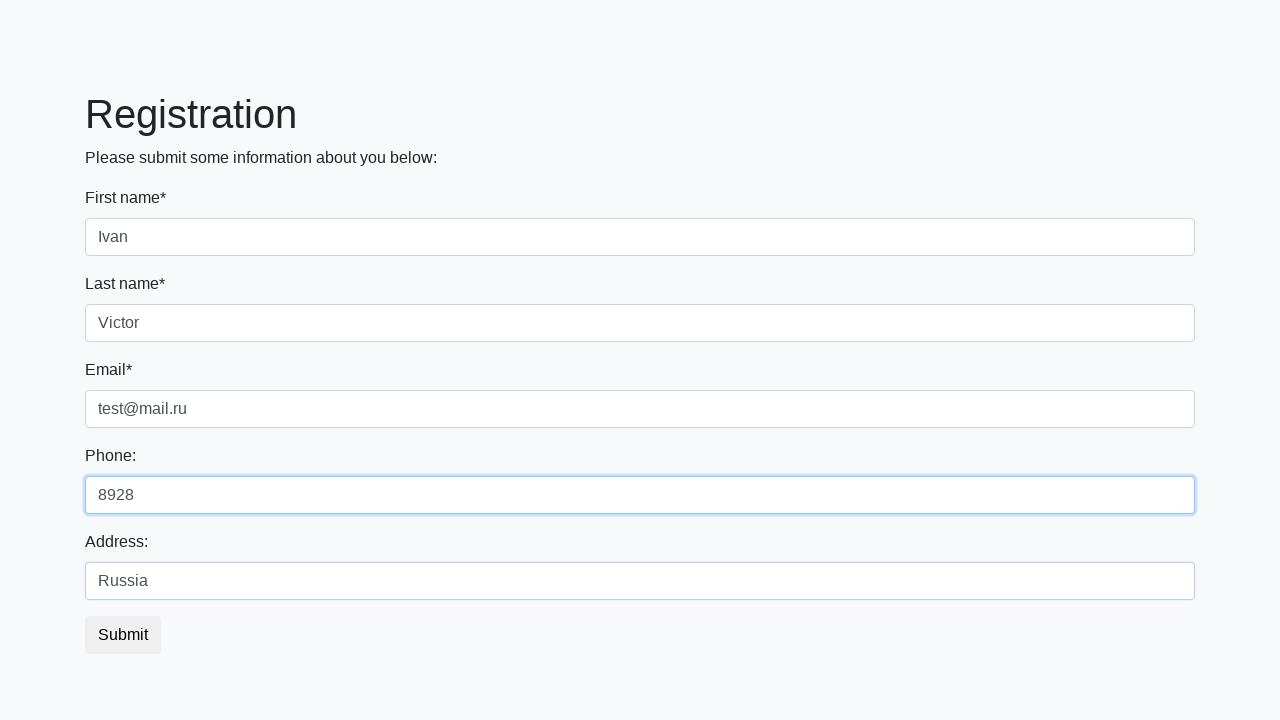

Clicked submit button to register at (123, 635) on button.btn
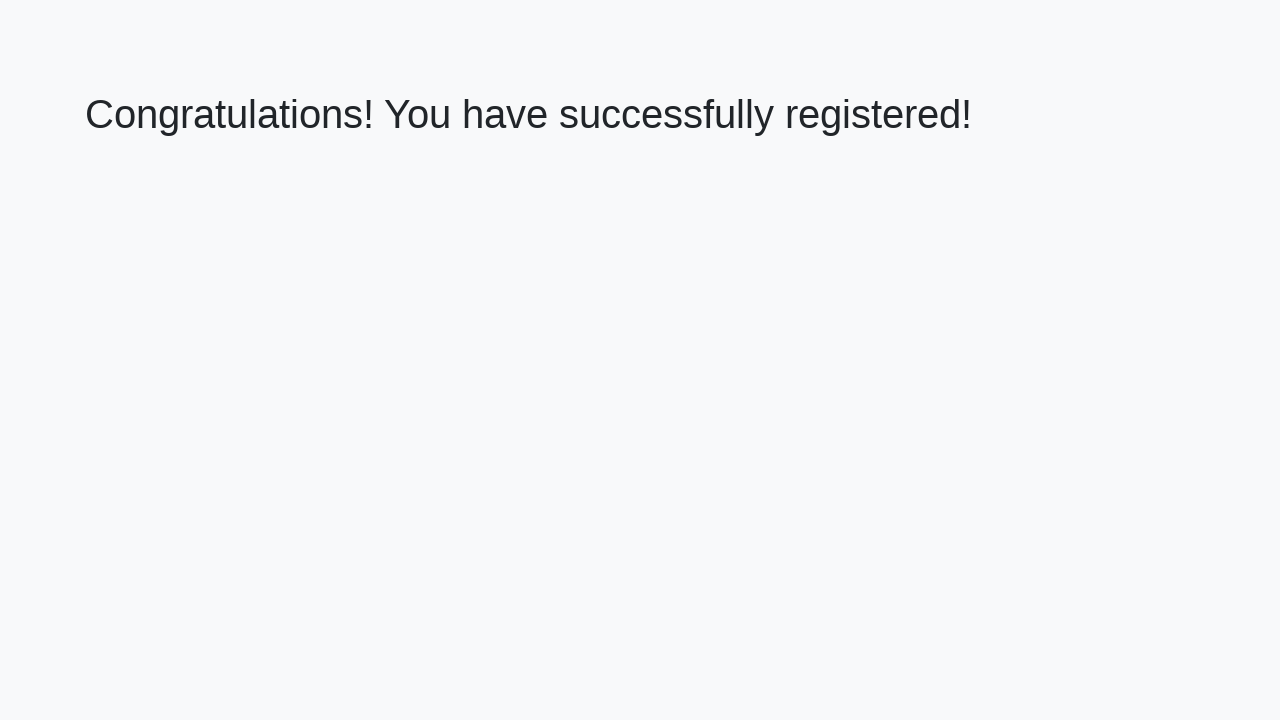

Success message loaded
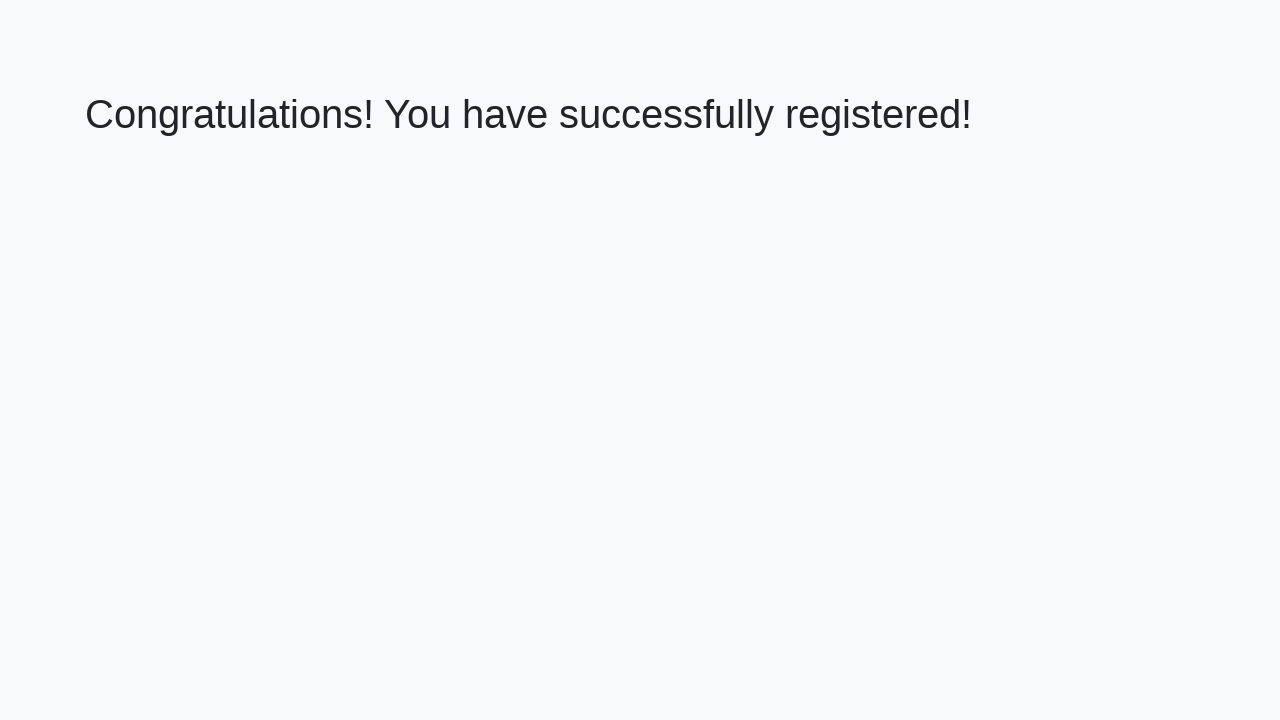

Retrieved success message text
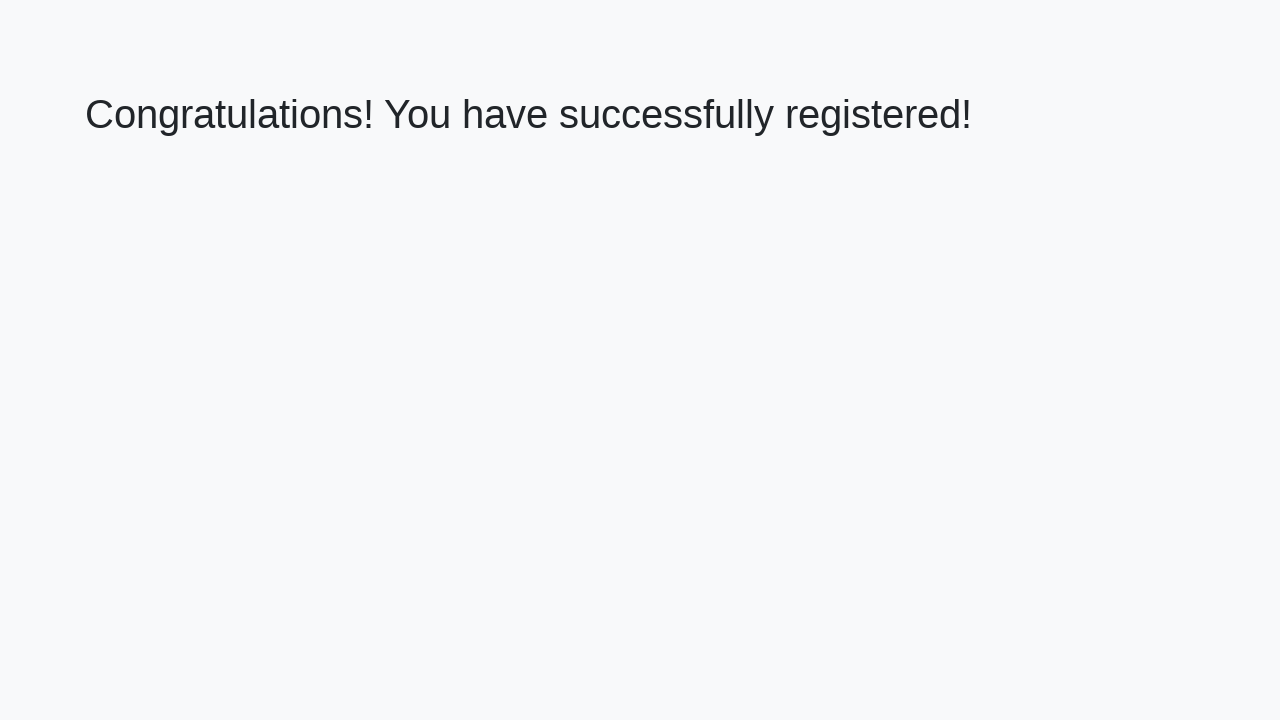

Verified success message: 'Congratulations! You have successfully registered!'
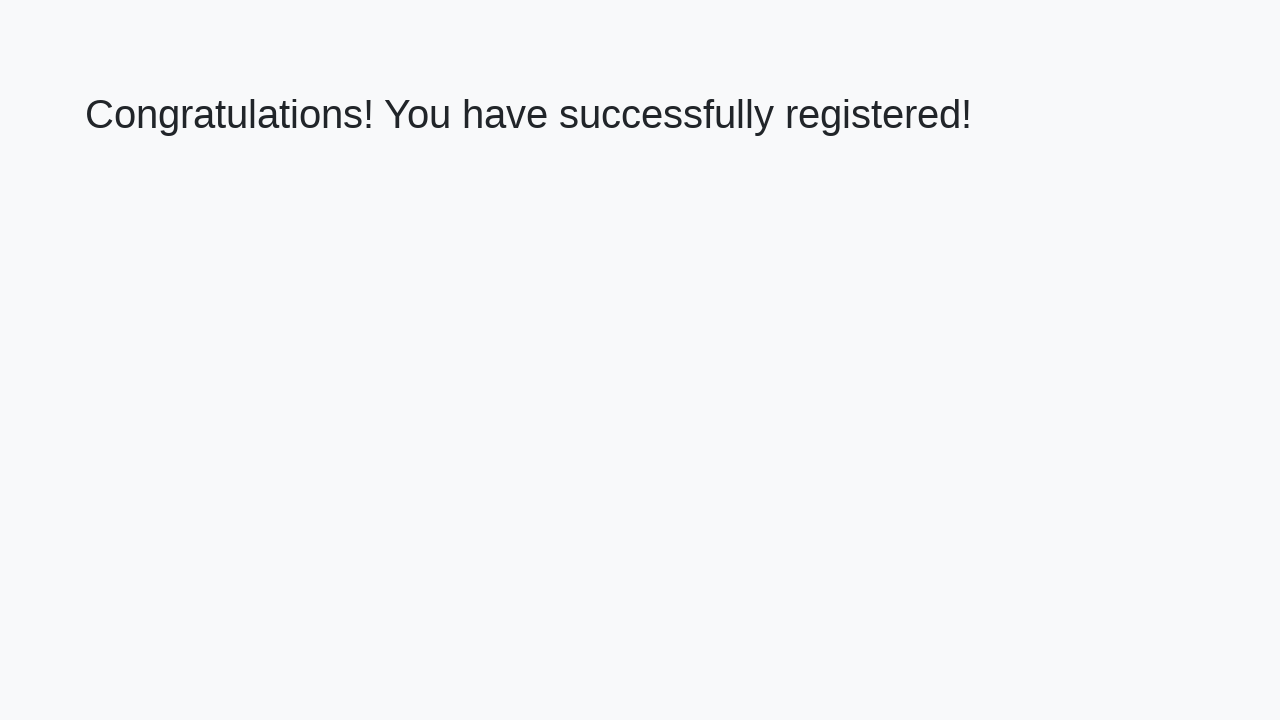

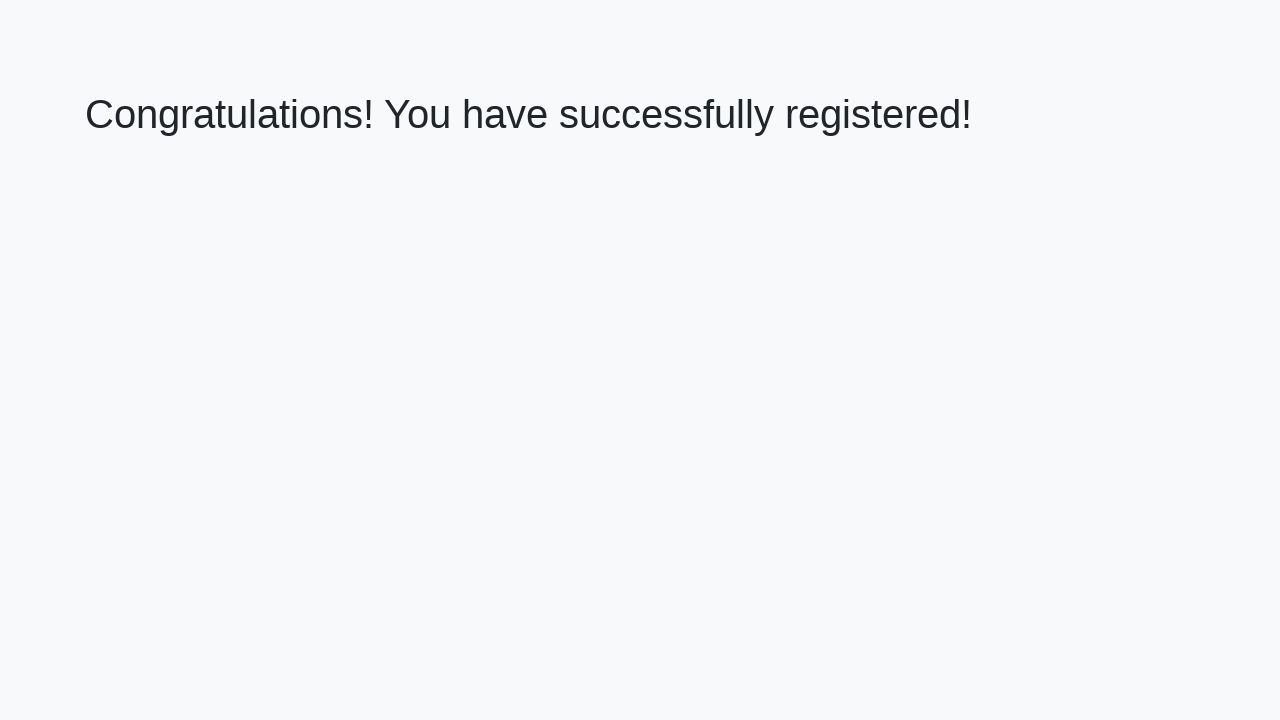